Tests the prompt alert functionality on a demo page by clicking to open a prompt alert, entering a name, and accepting the alert.

Starting URL: https://demo.automationtesting.in/Alerts.html

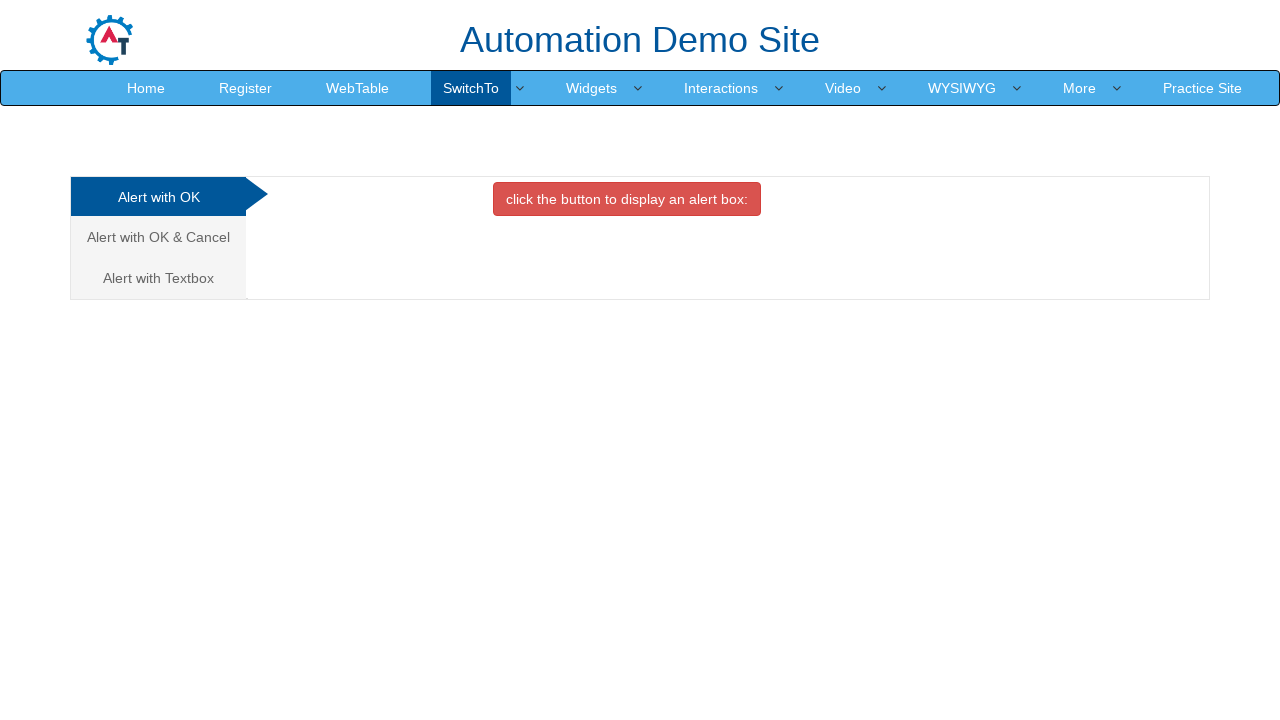

Clicked on the third tab (Prompt Box) at (158, 278) on (//a[@class='analystic'])[3]
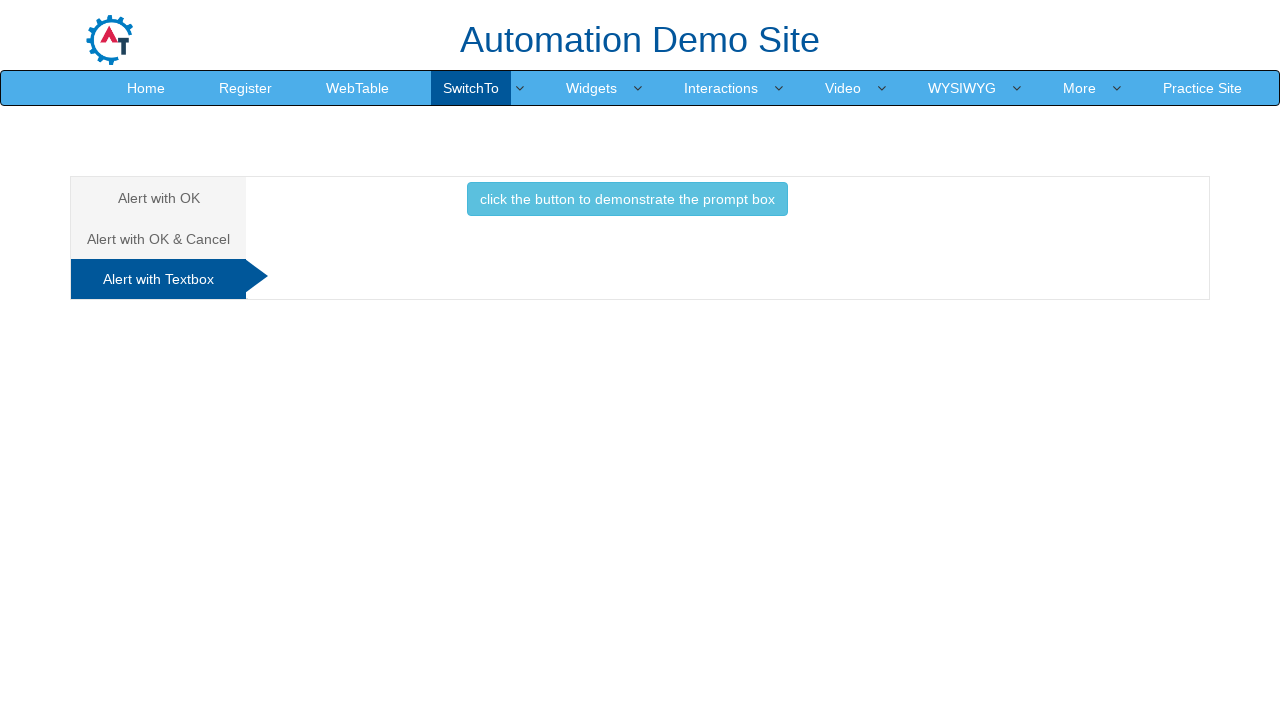

Set up dialog handler to accept prompt with name 'adaiayan'
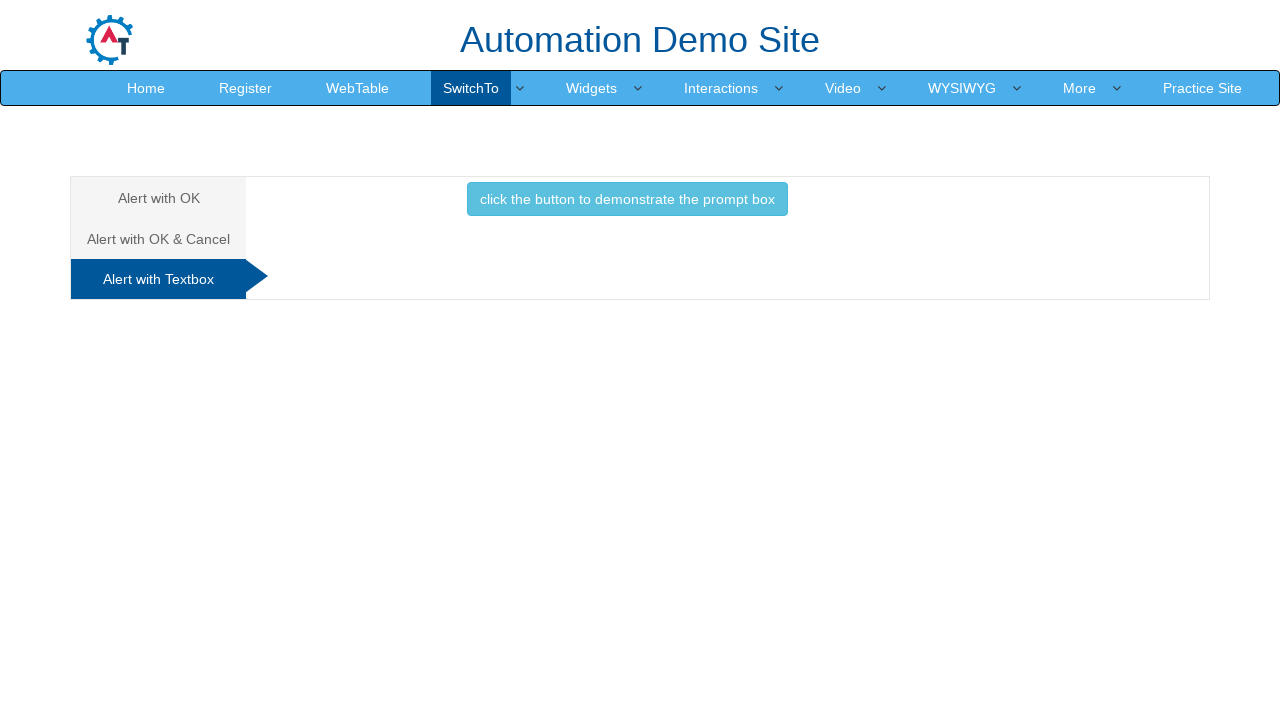

Clicked on the textbox button to trigger the prompt alert at (627, 204) on #Textbox
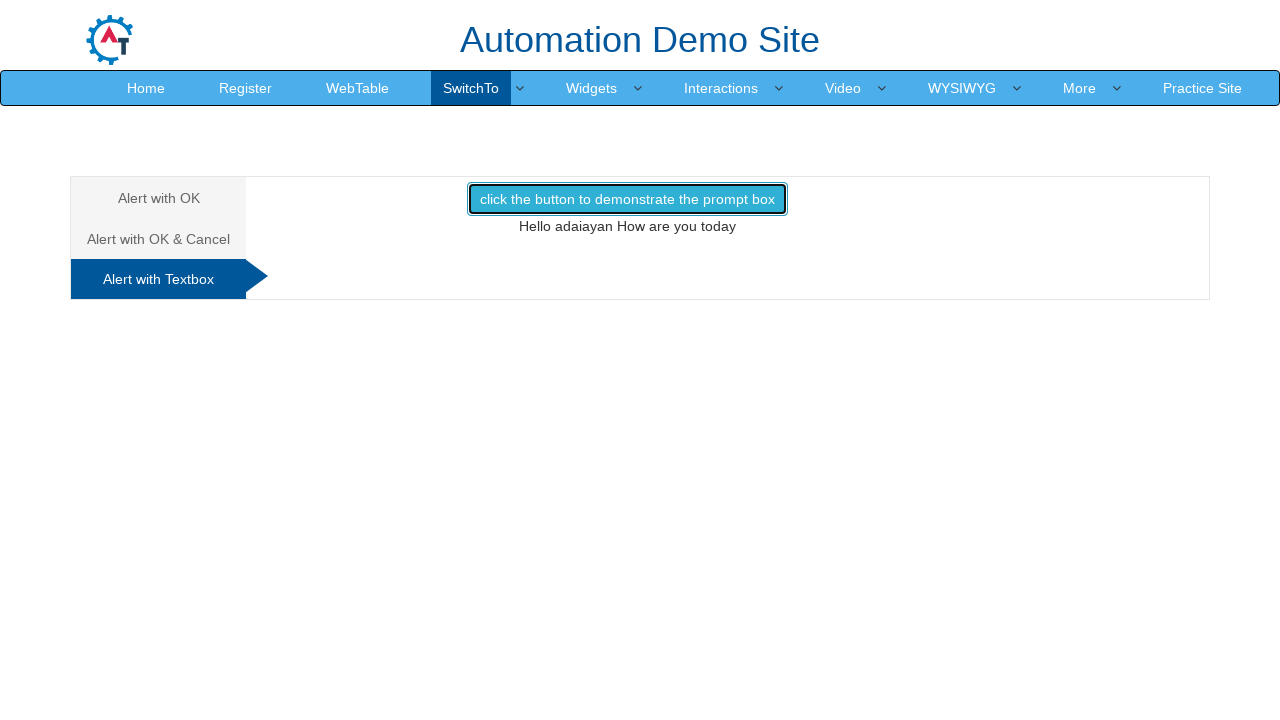

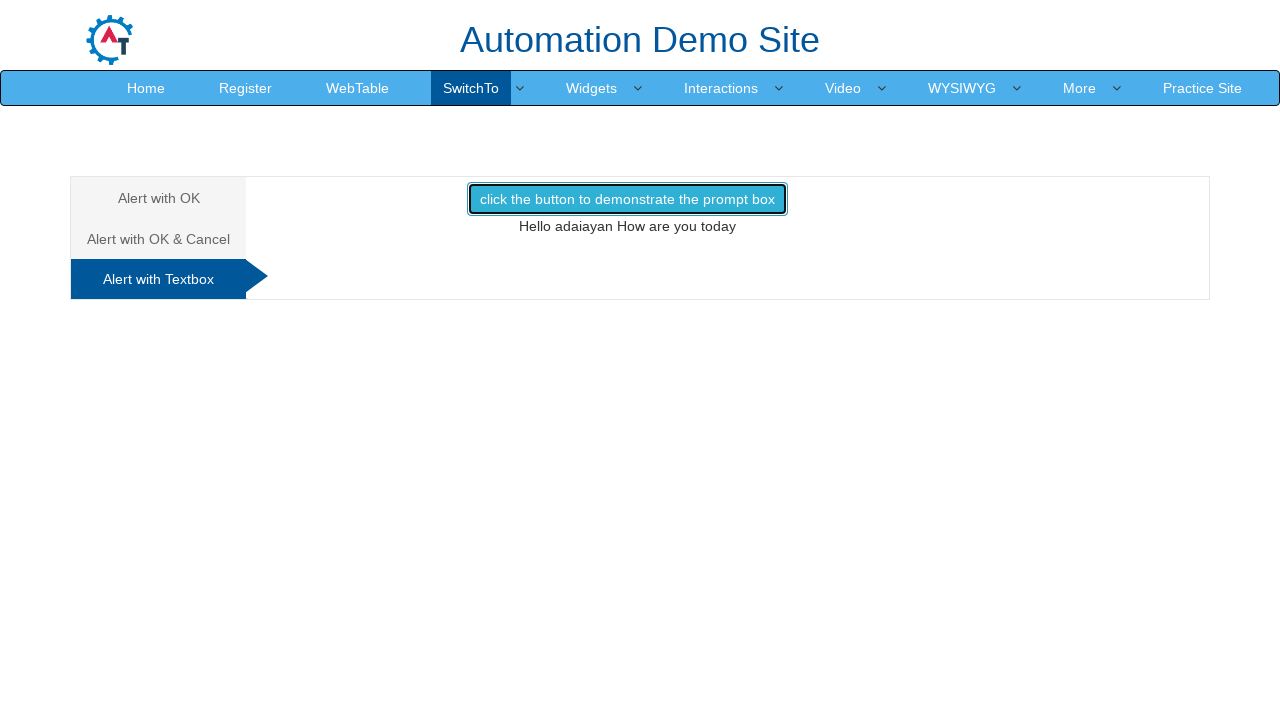